Tests opting out of A/B tests by visiting the page first, adding an opt-out cookie, refreshing, and verifying the page shows "No A/B Test" heading.

Starting URL: http://the-internet.herokuapp.com/abtest

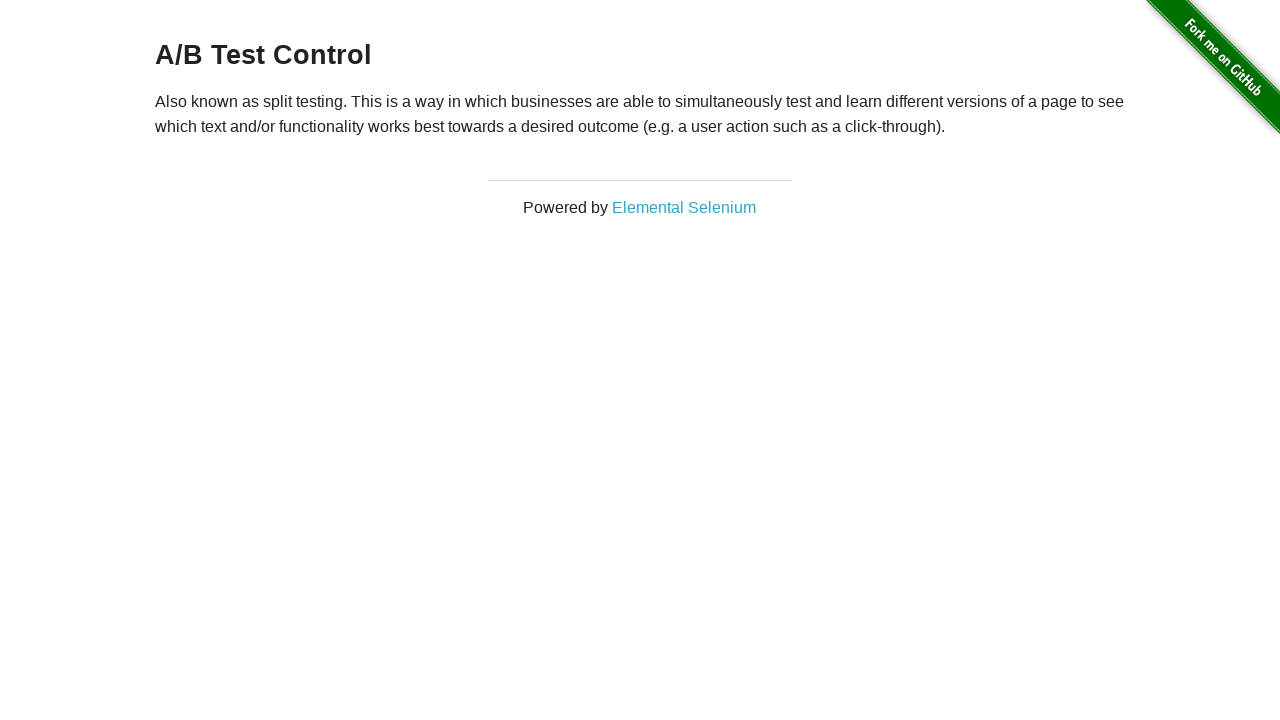

Located h3 heading element
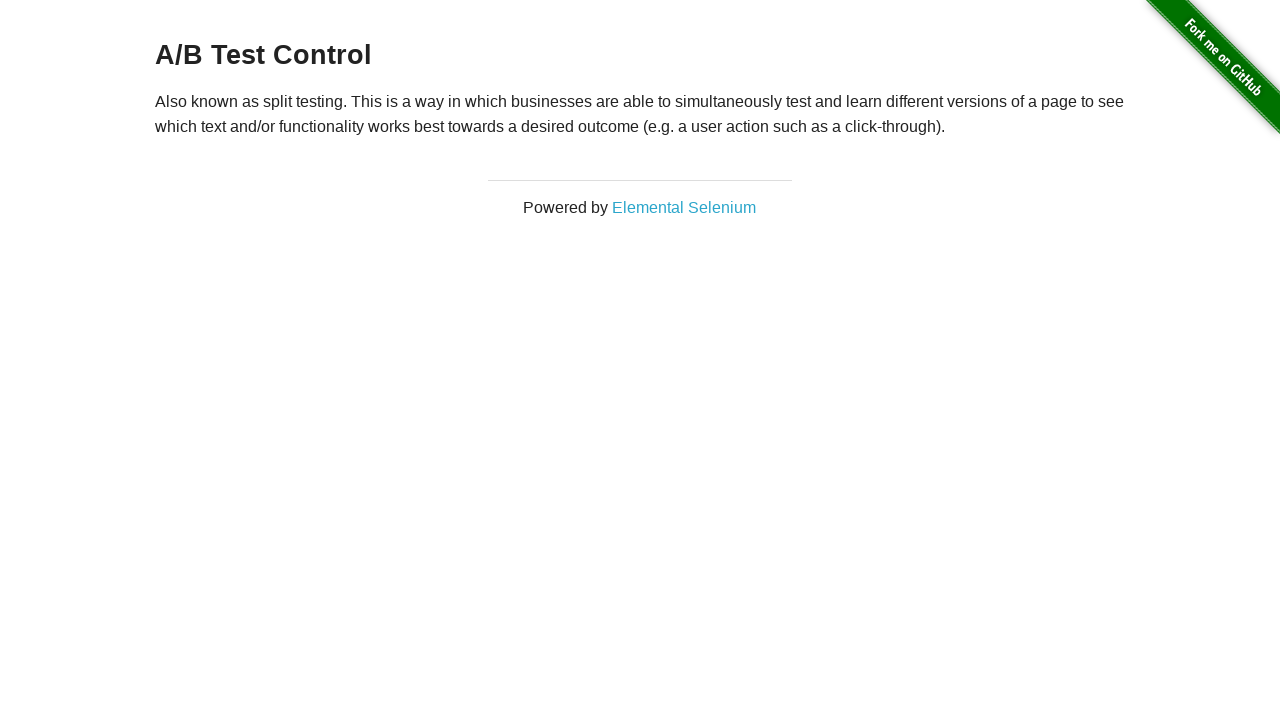

Retrieved h3 heading text content
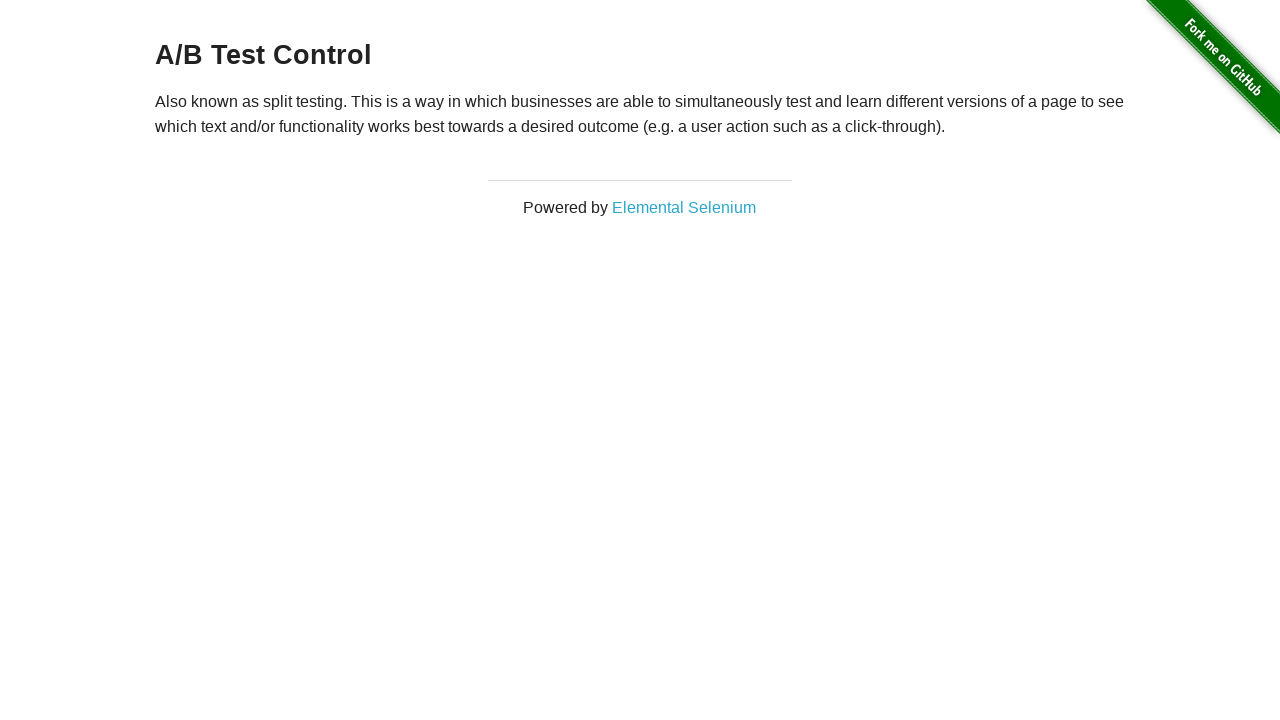

Verified initial page shows A/B Test heading
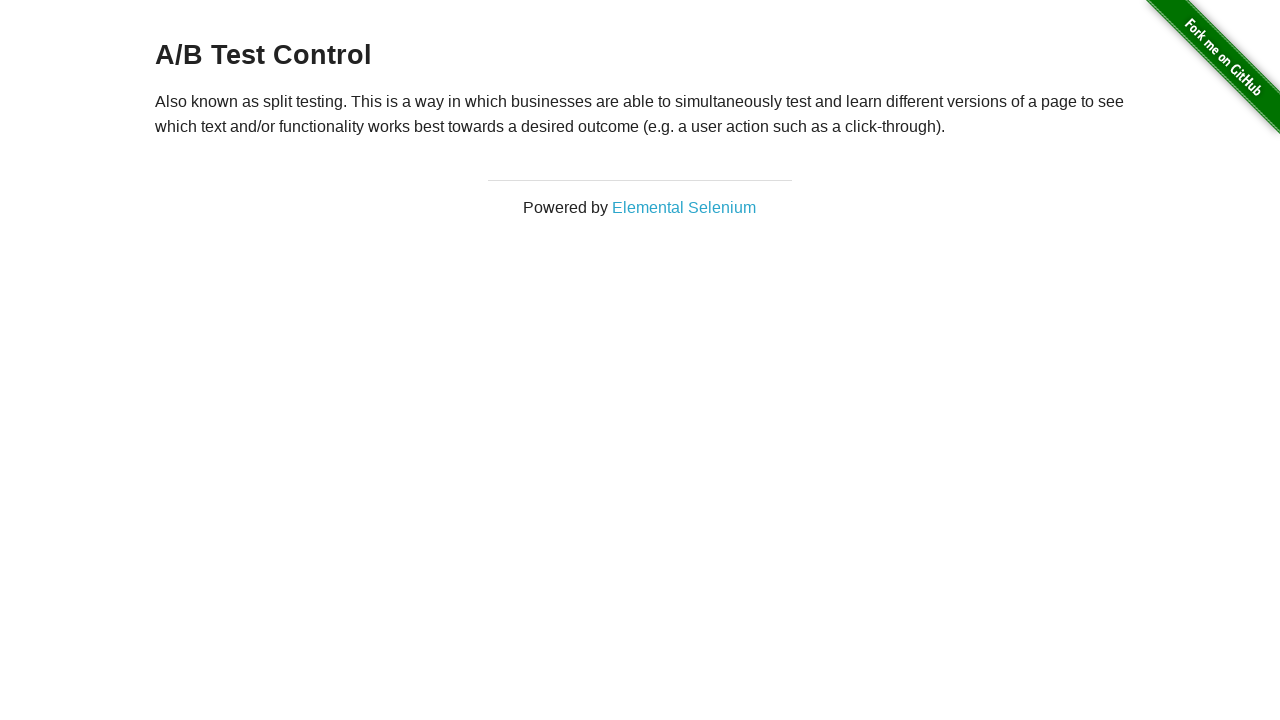

Added optimizelyOptOut cookie to context
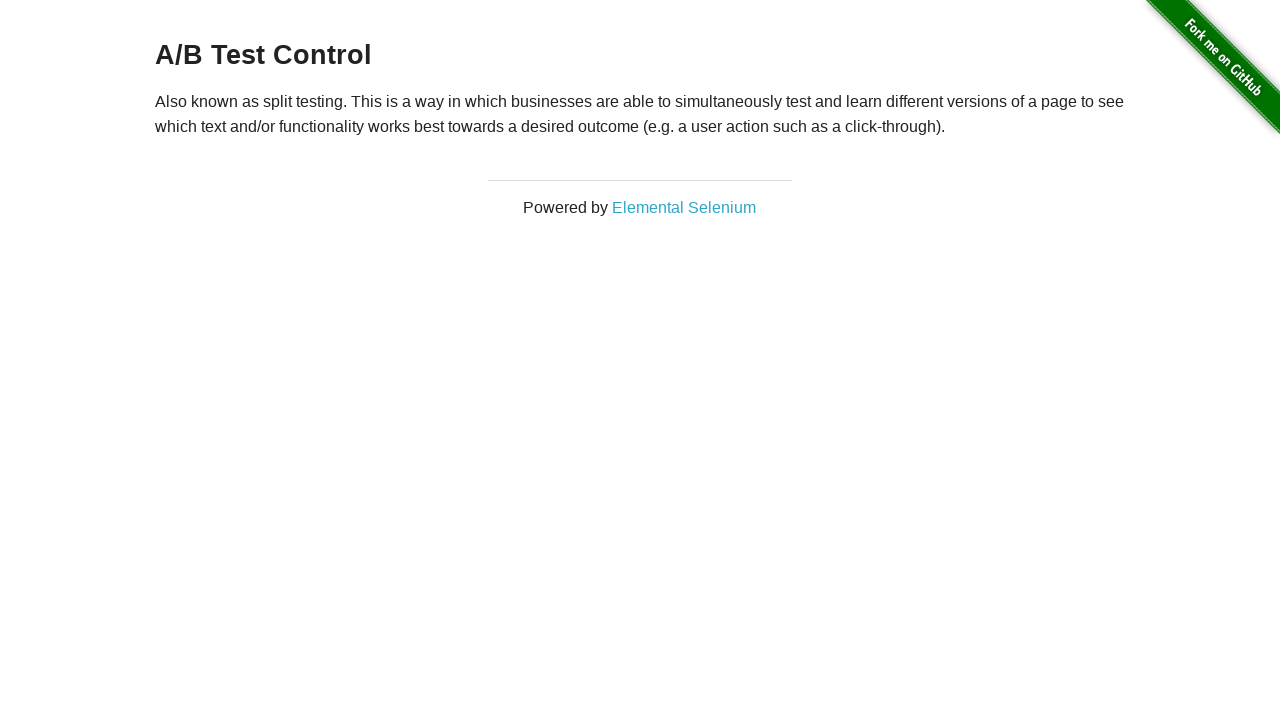

Reloaded page after adding opt-out cookie
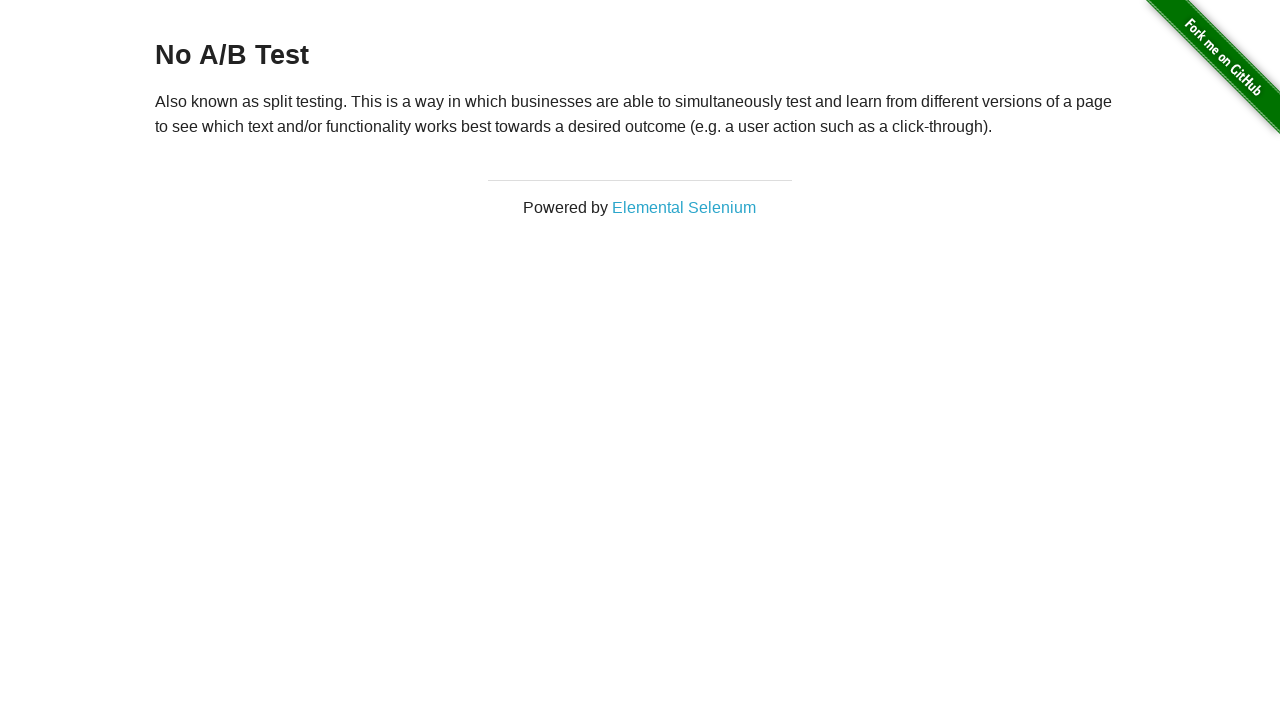

Retrieved h3 heading text after page reload
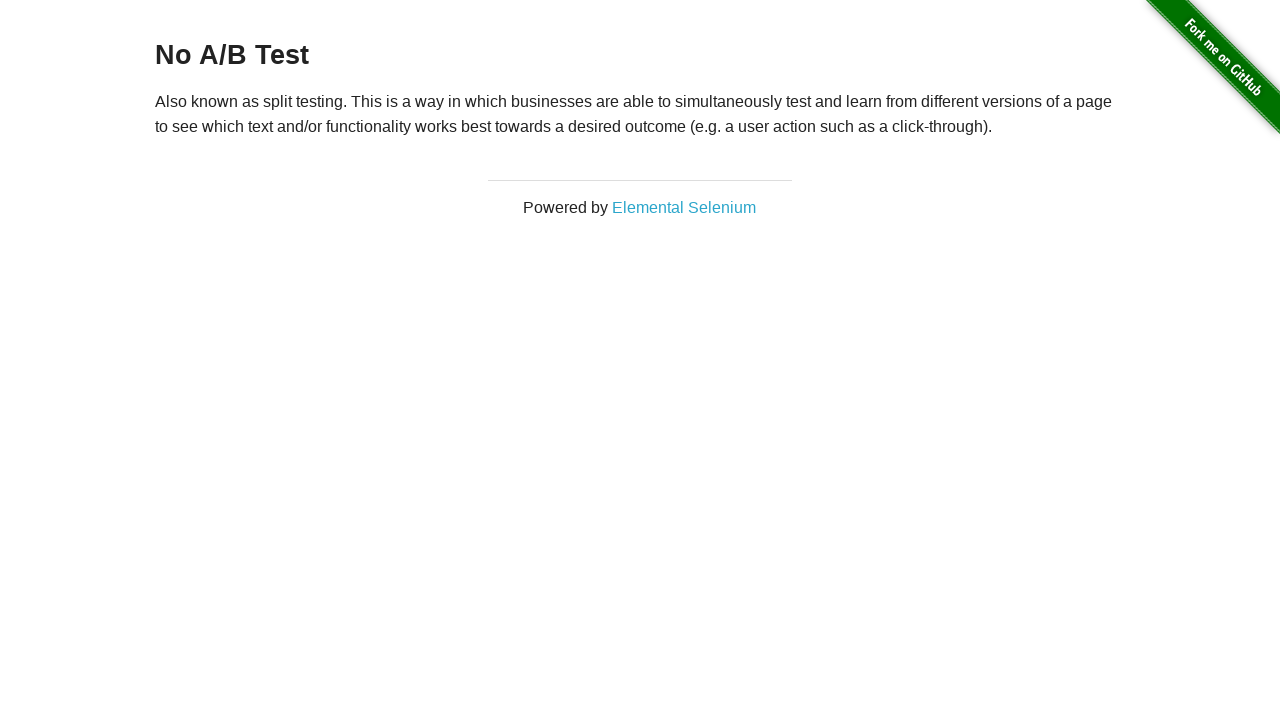

Verified page now displays 'No A/B Test' heading after opting out
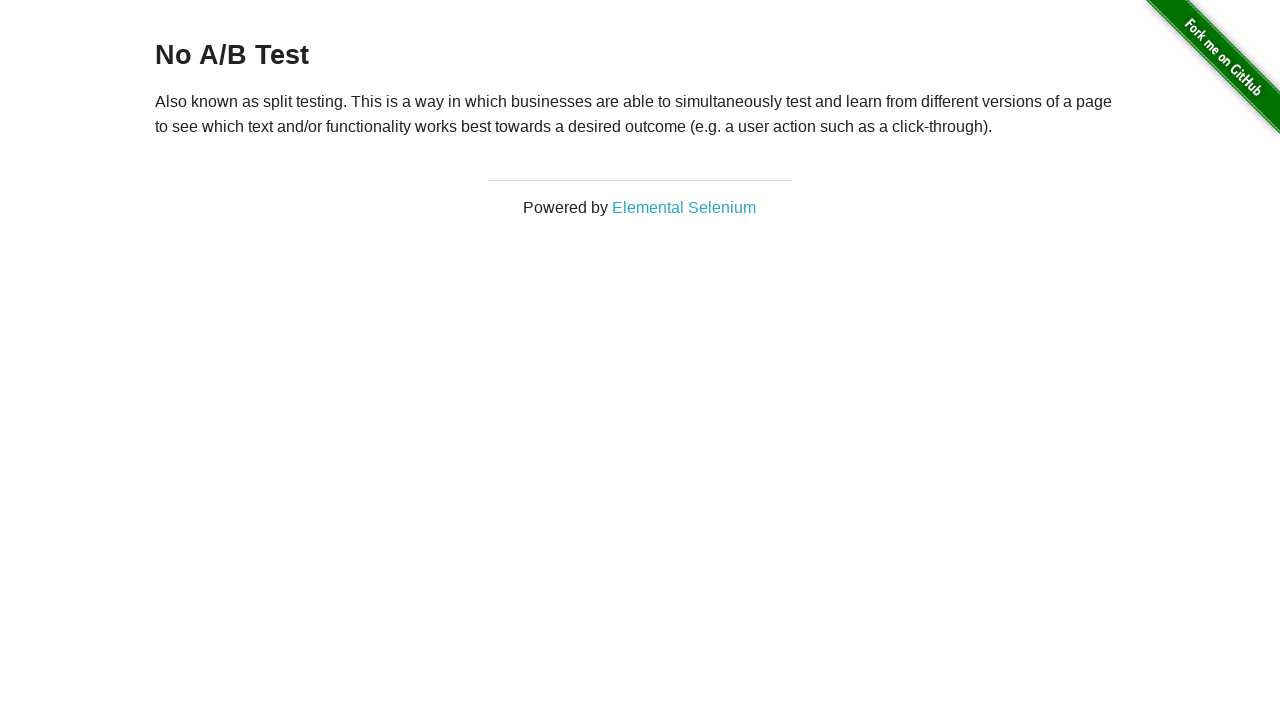

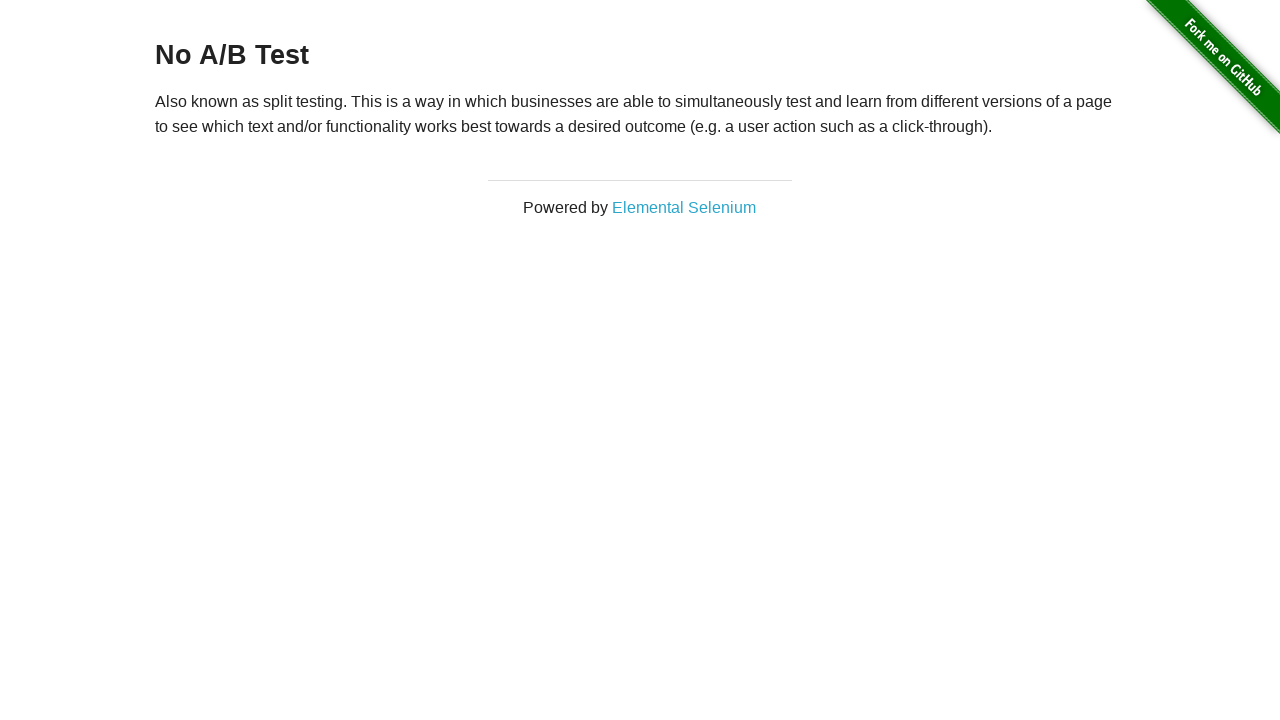